Tests that the Shakespeare language solution appears in the top 6 hits by navigating to the top hits page.

Starting URL: http://www.99-bottles-of-beer.net/

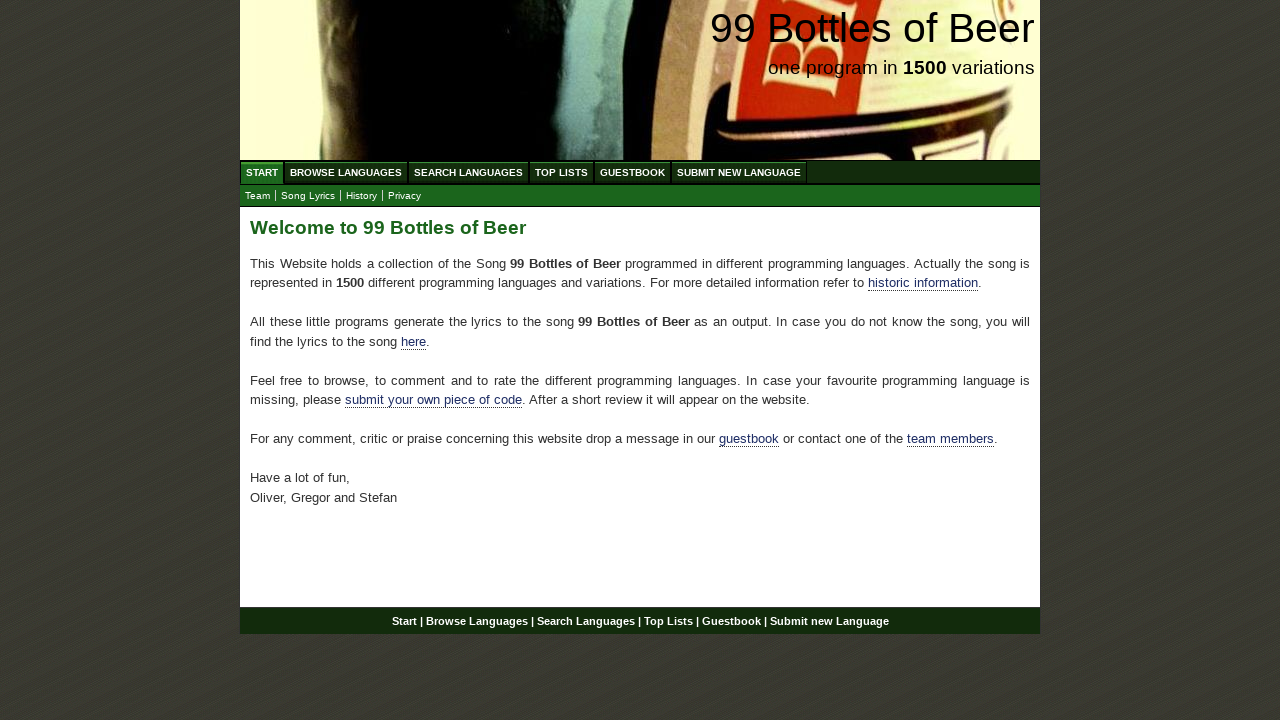

Clicked on Top List menu at (562, 172) on a[href='/toplist.html']
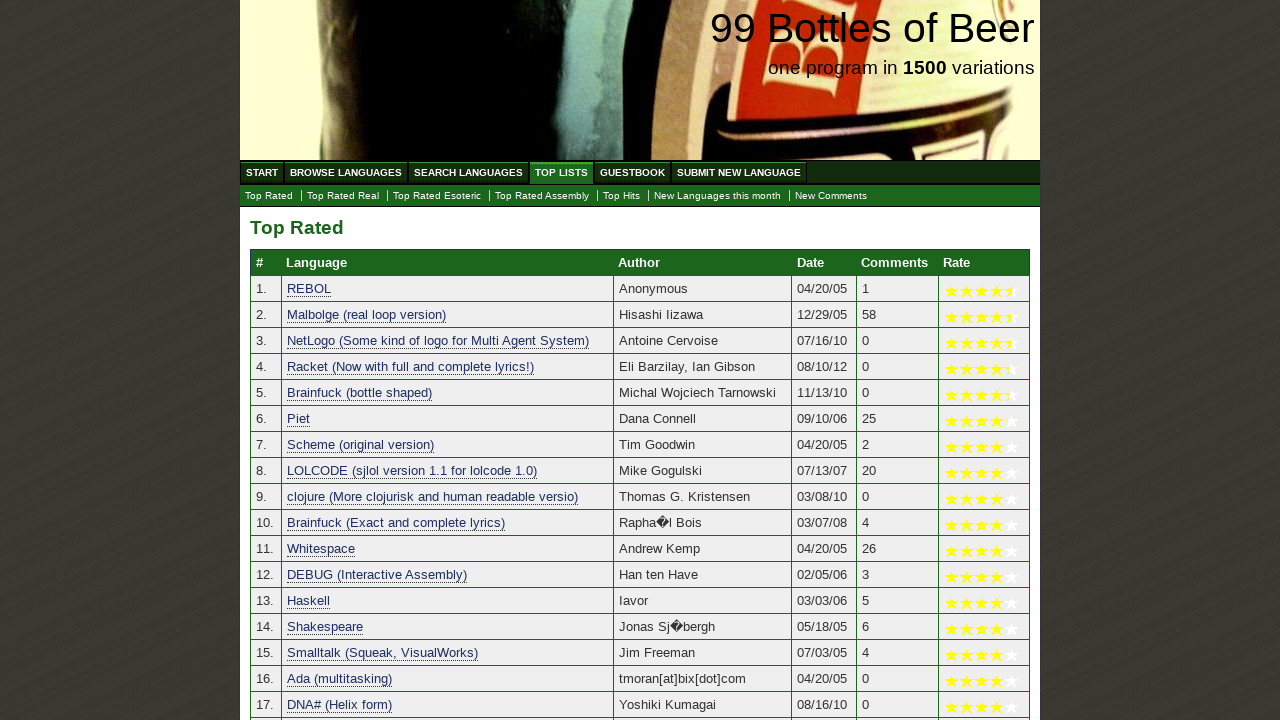

Clicked on Top Hits submenu at (622, 196) on a[href='./tophits.html']
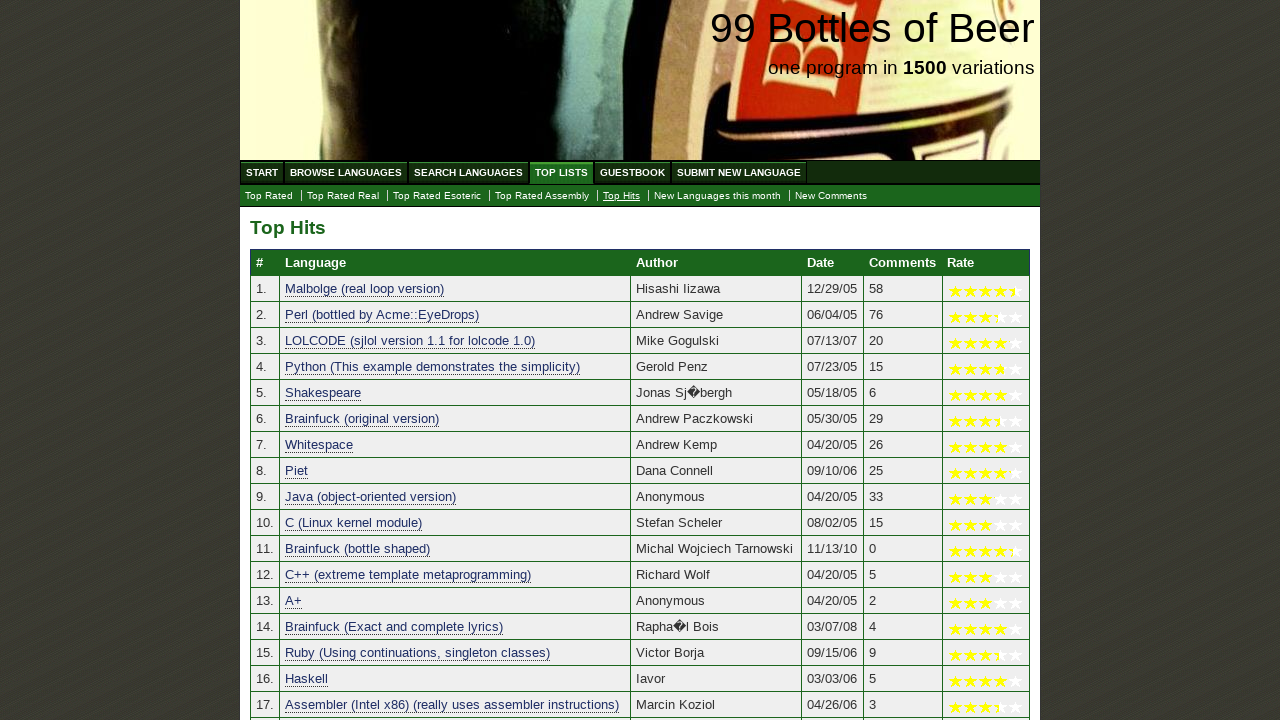

Shakespeare language solution appeared in top hits list
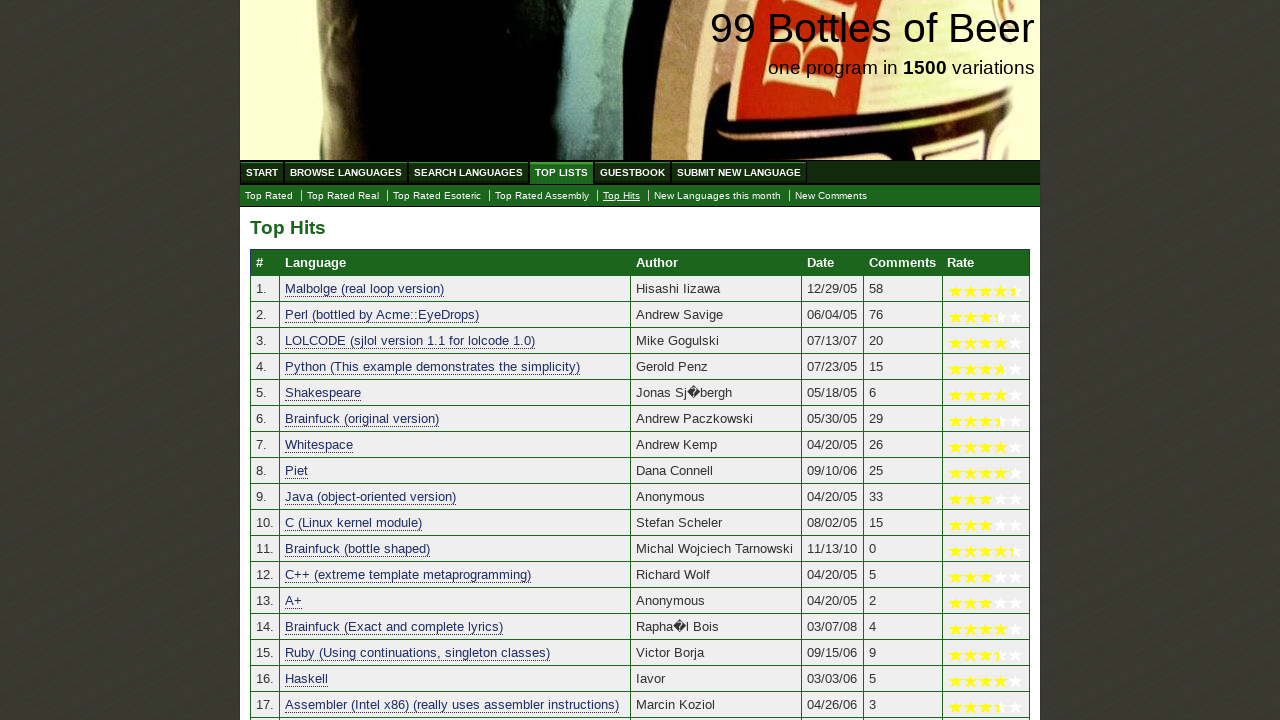

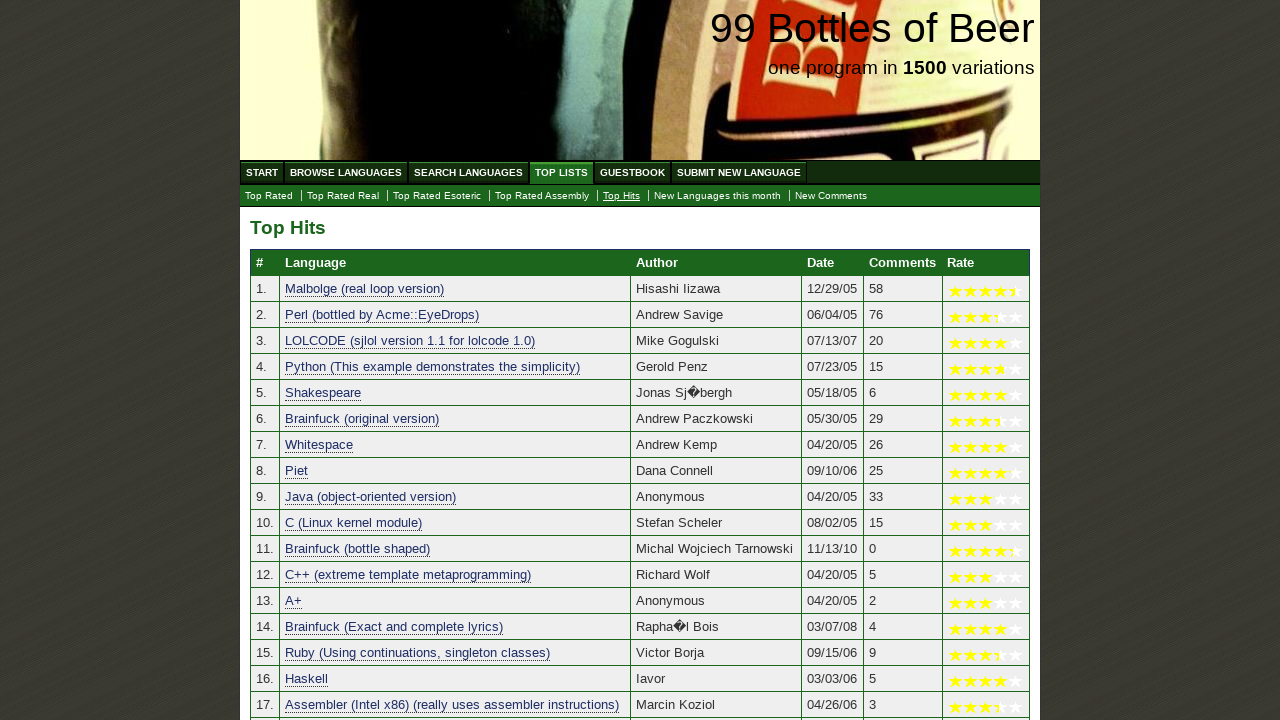